Tests the "Get started" link on Playwright docs homepage by clicking it and verifying the Installation heading appears

Starting URL: https://playwright.dev/

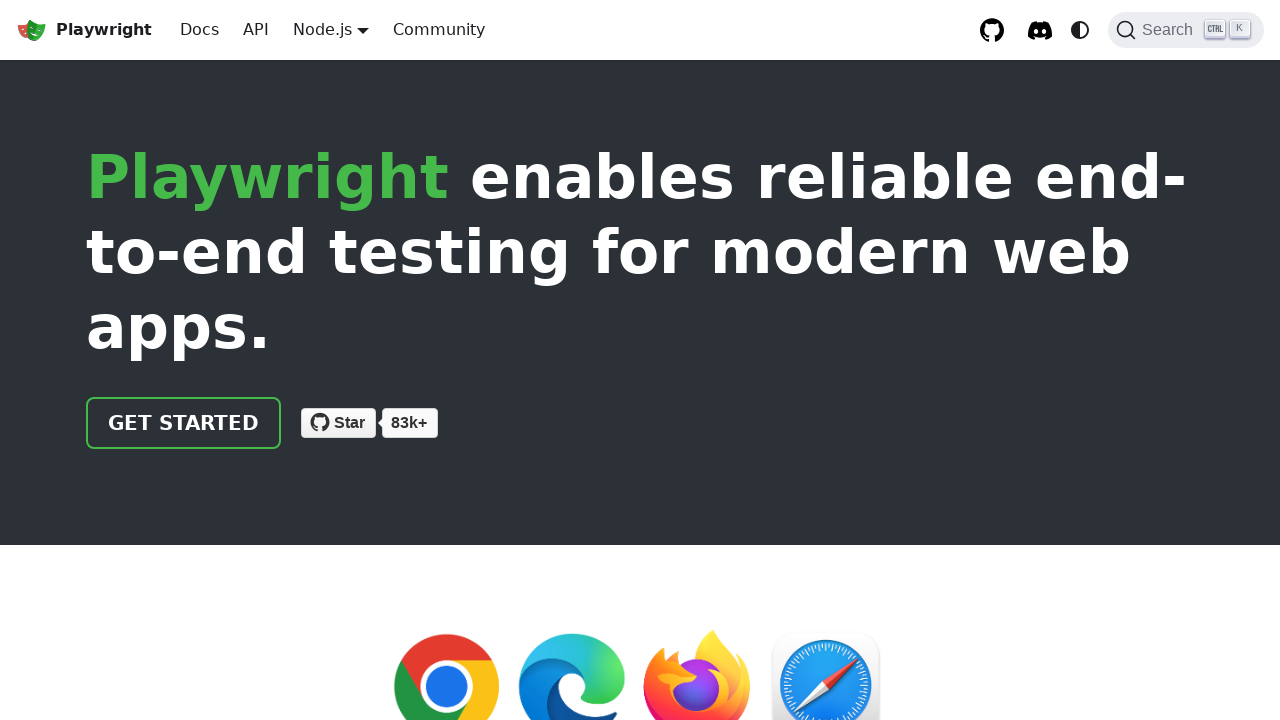

Clicked the 'Get started' link on Playwright docs homepage at (184, 423) on internal:role=link[name="Get started"i]
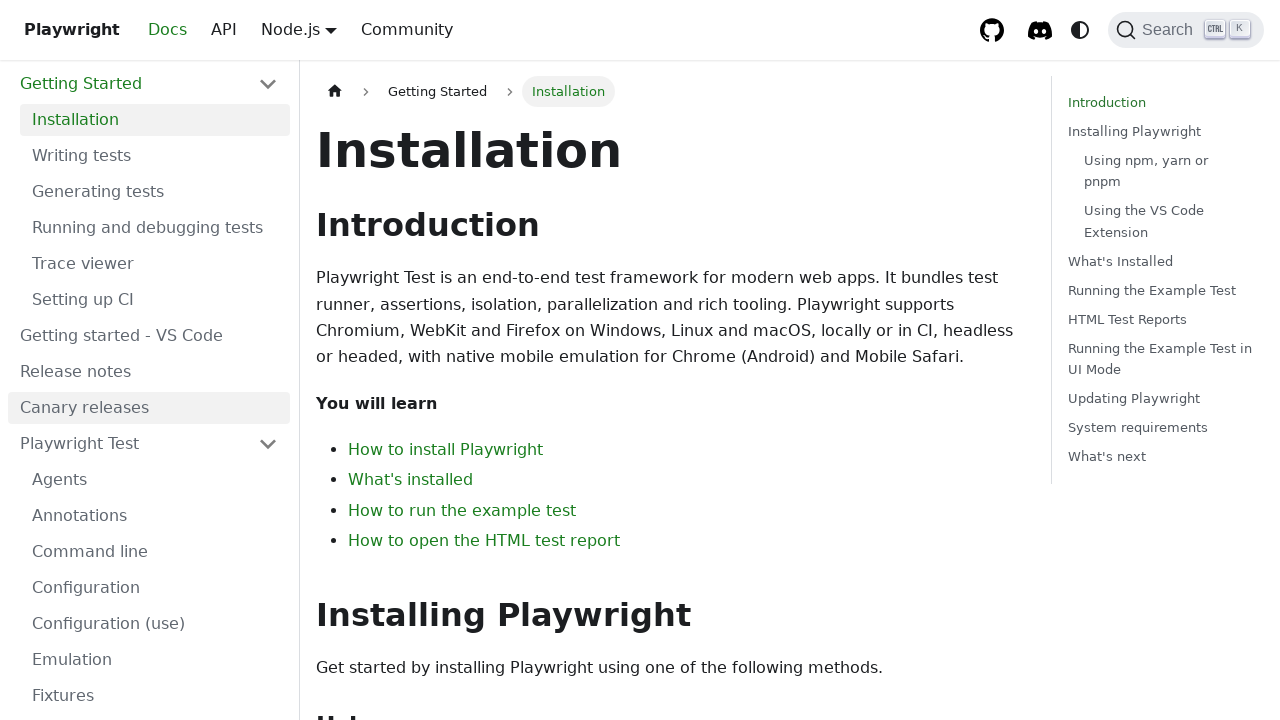

Installation heading appeared and is visible
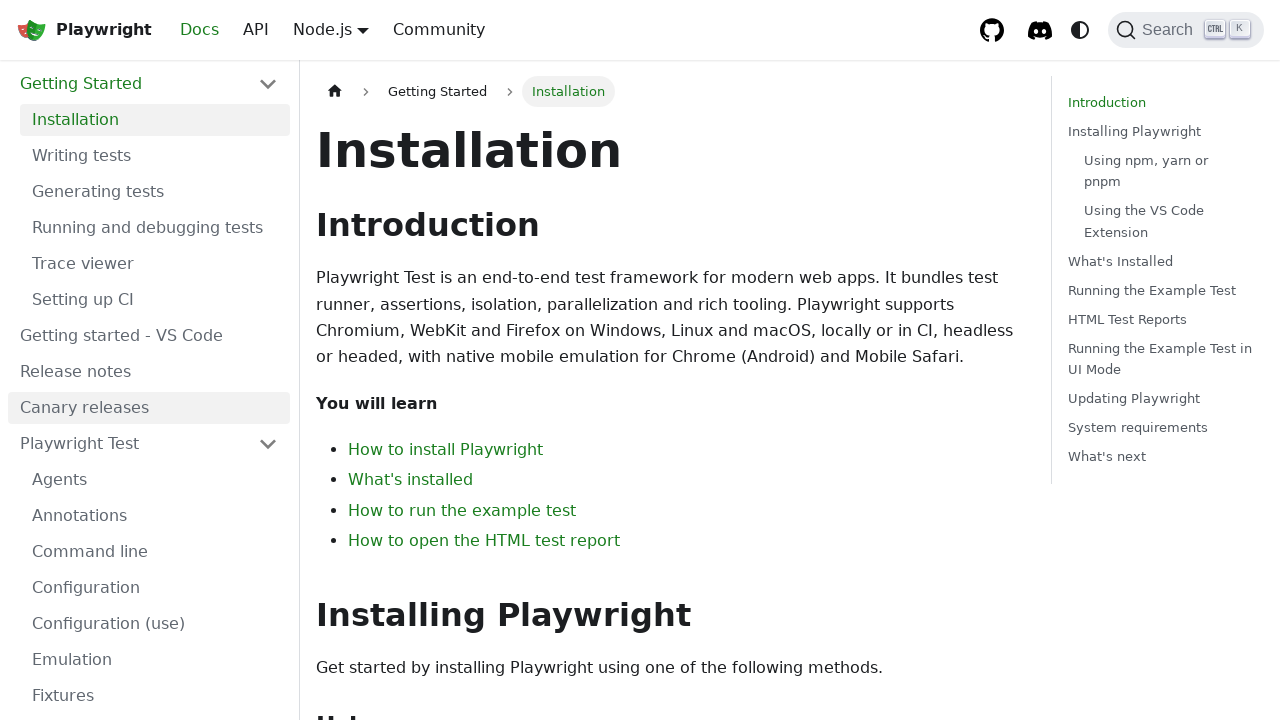

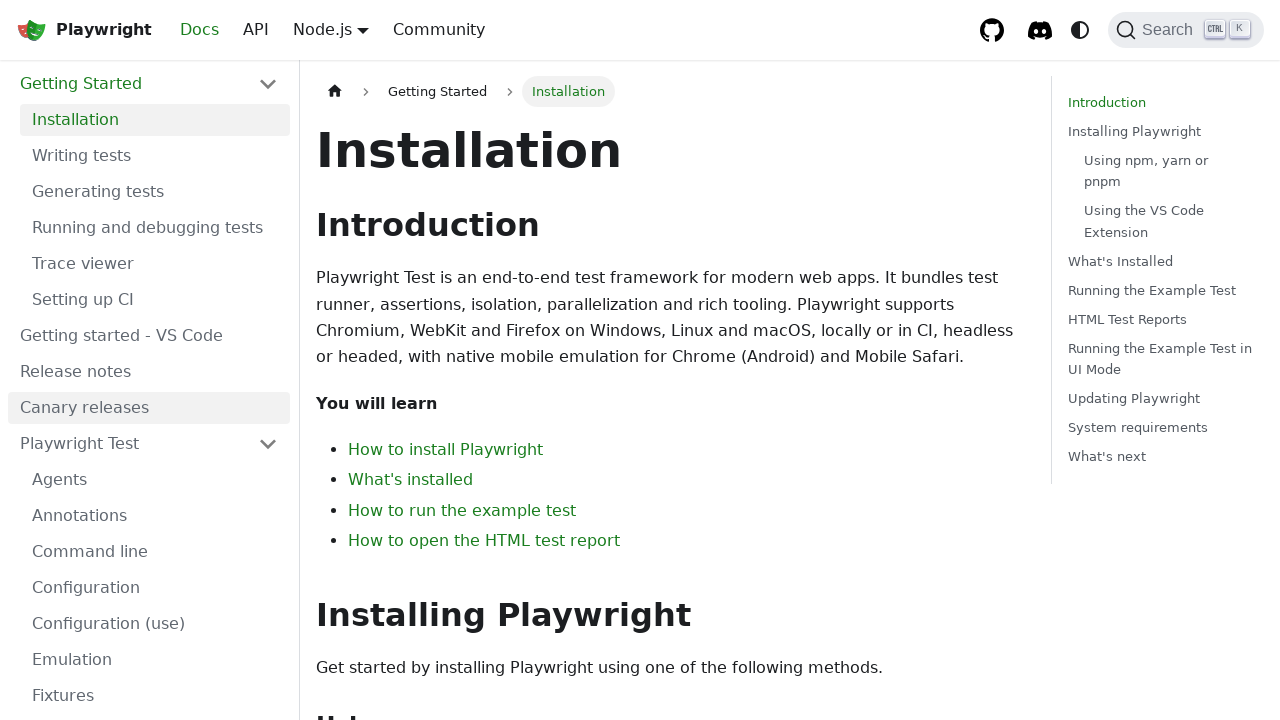